Tests navigation to Status Codes page by clicking the link and verifying the page loads correctly

Starting URL: https://the-internet.herokuapp.com

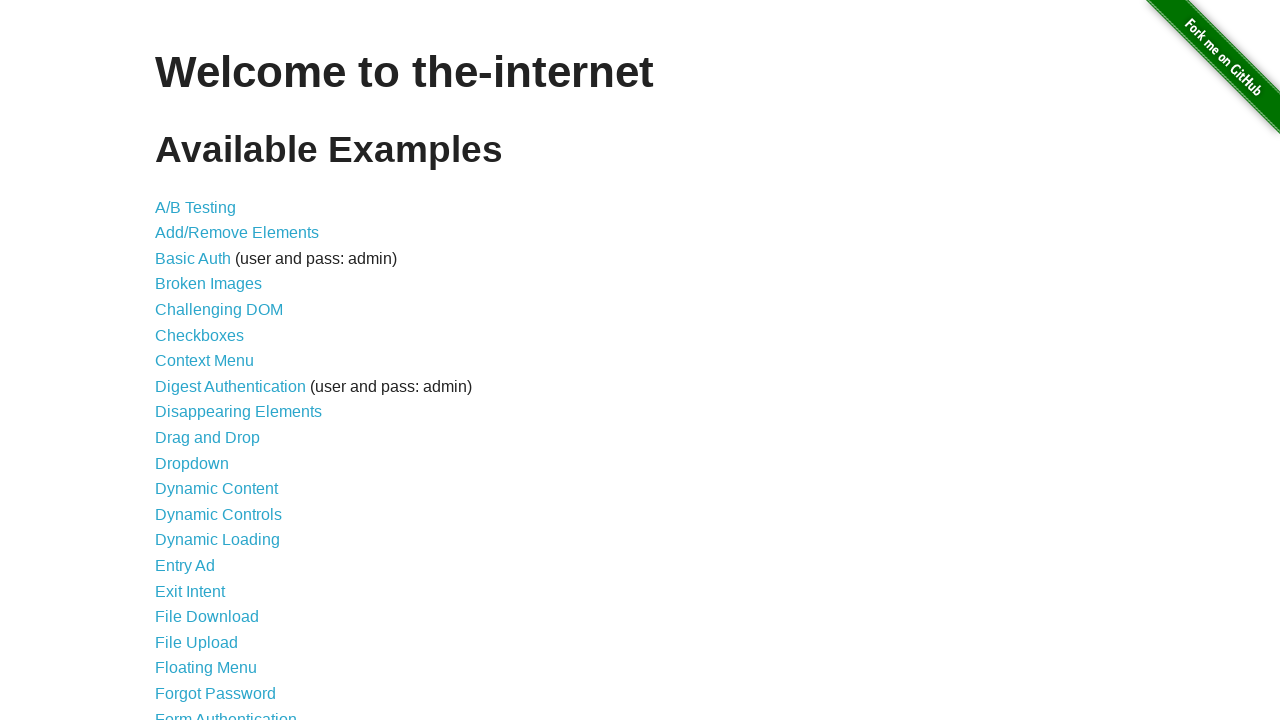

Clicked on Status Codes link at (203, 600) on text=Status Codes
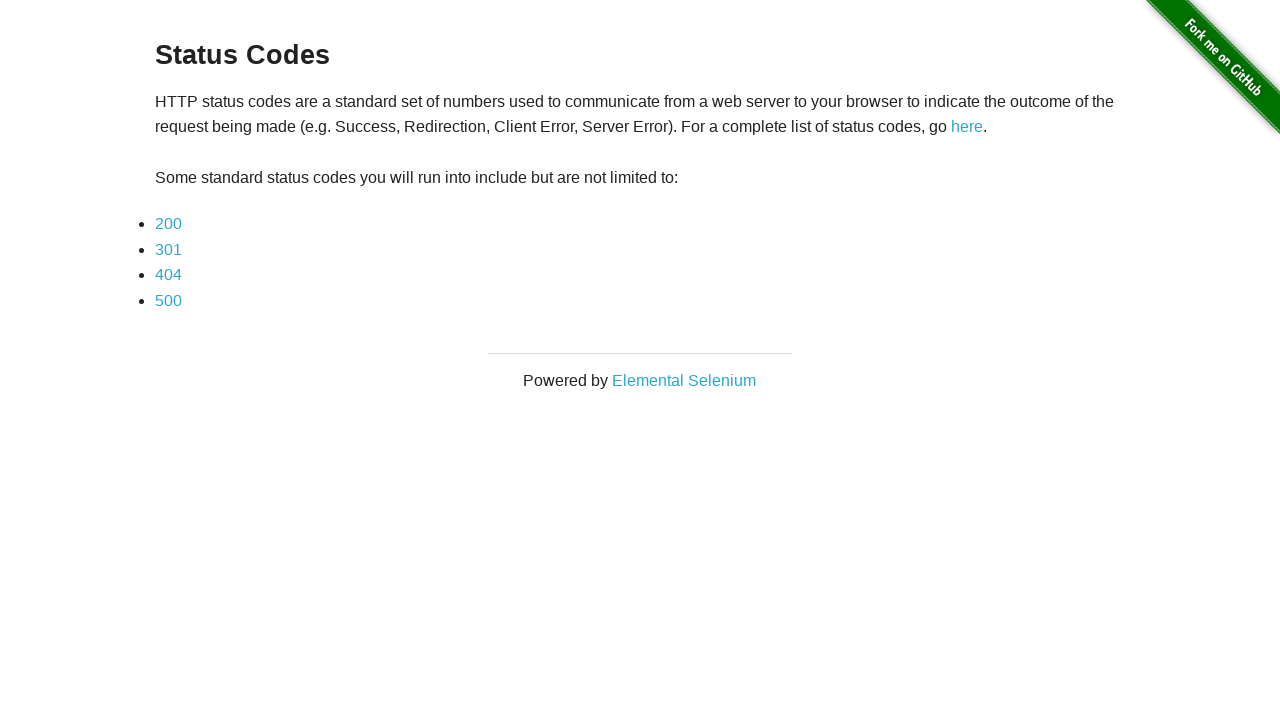

Status Codes page loaded successfully
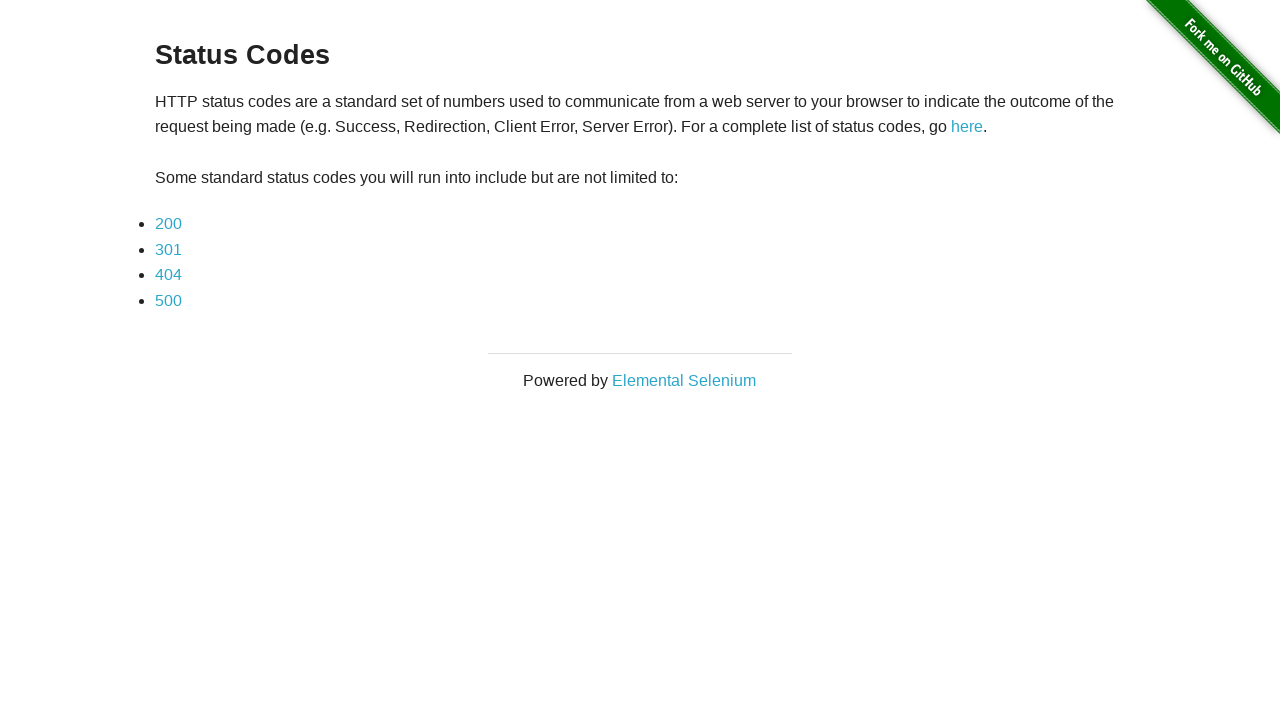

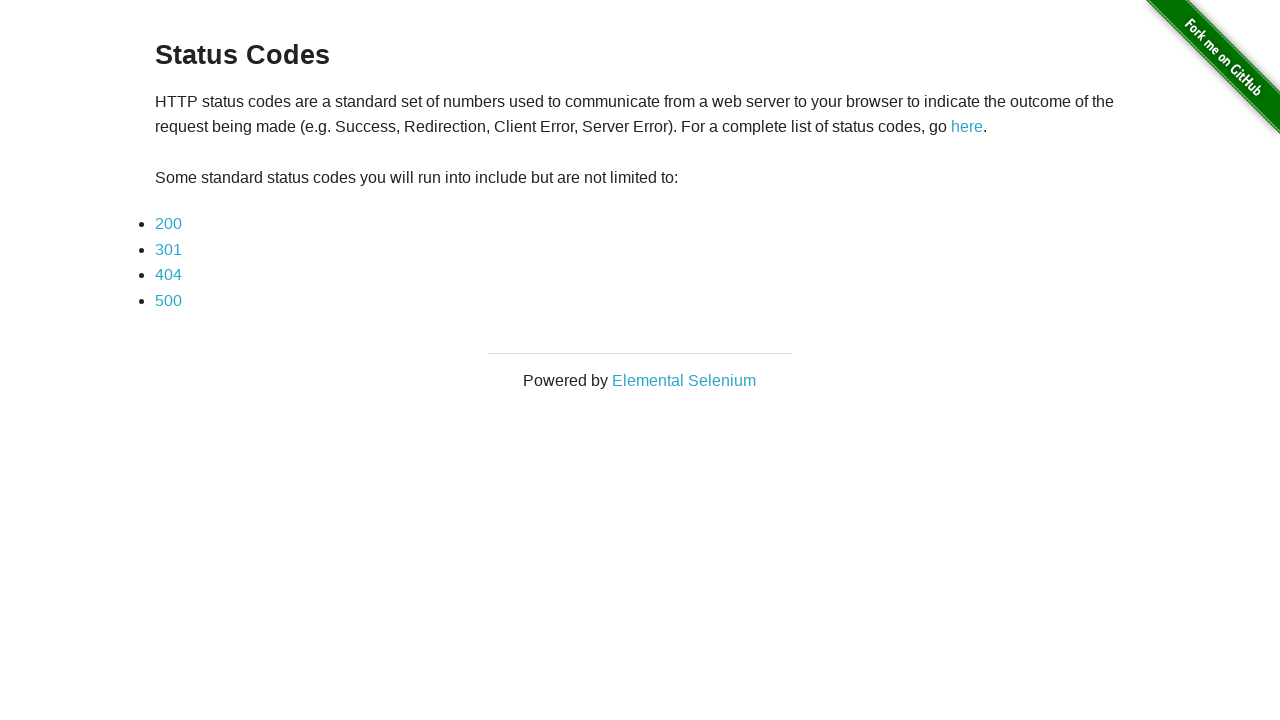